Tests navigation menu hover functionality by hovering over each main menu category item on the FirstCry website

Starting URL: https://www.firstcry.com/

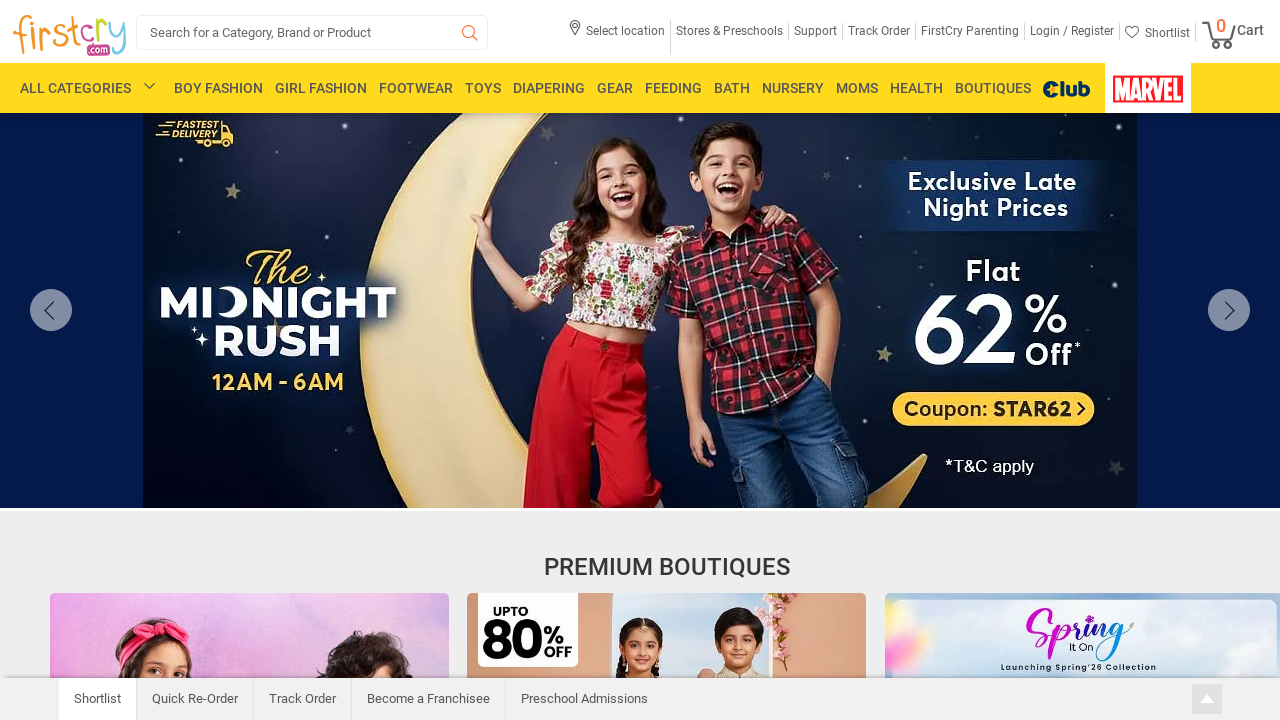

Located all main menu category items on FirstCry website
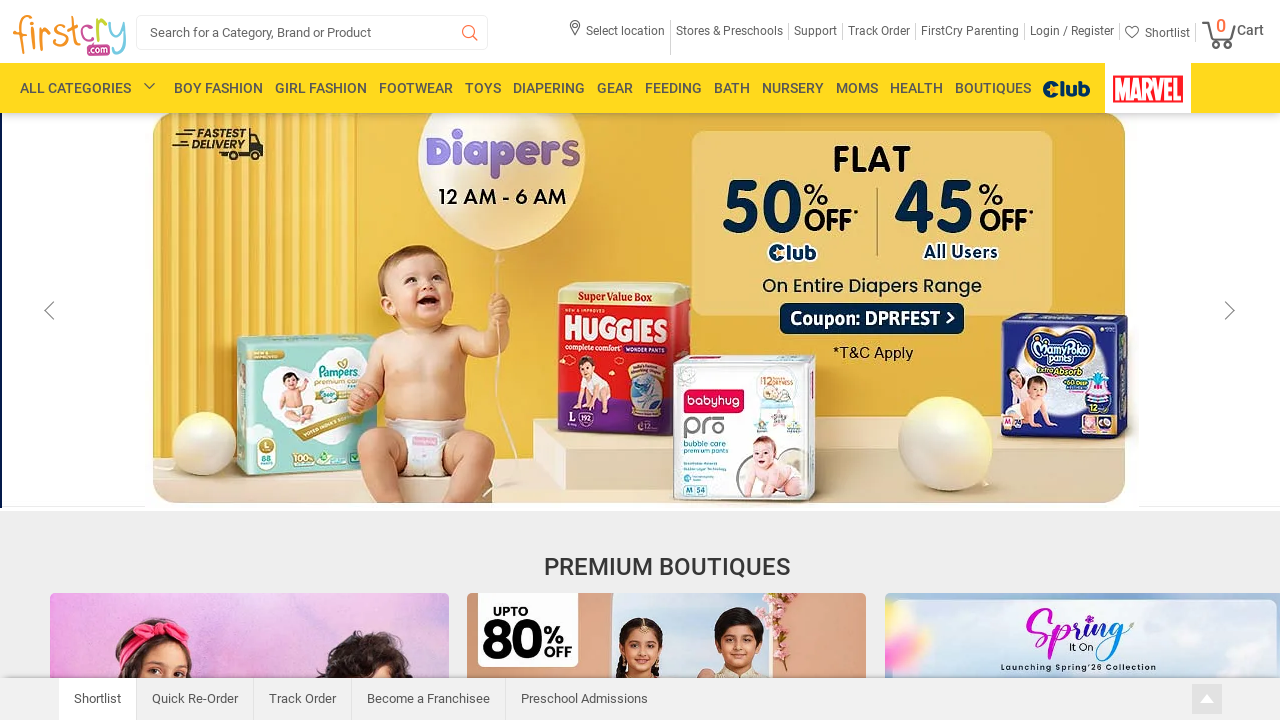

Found 14 main menu categories
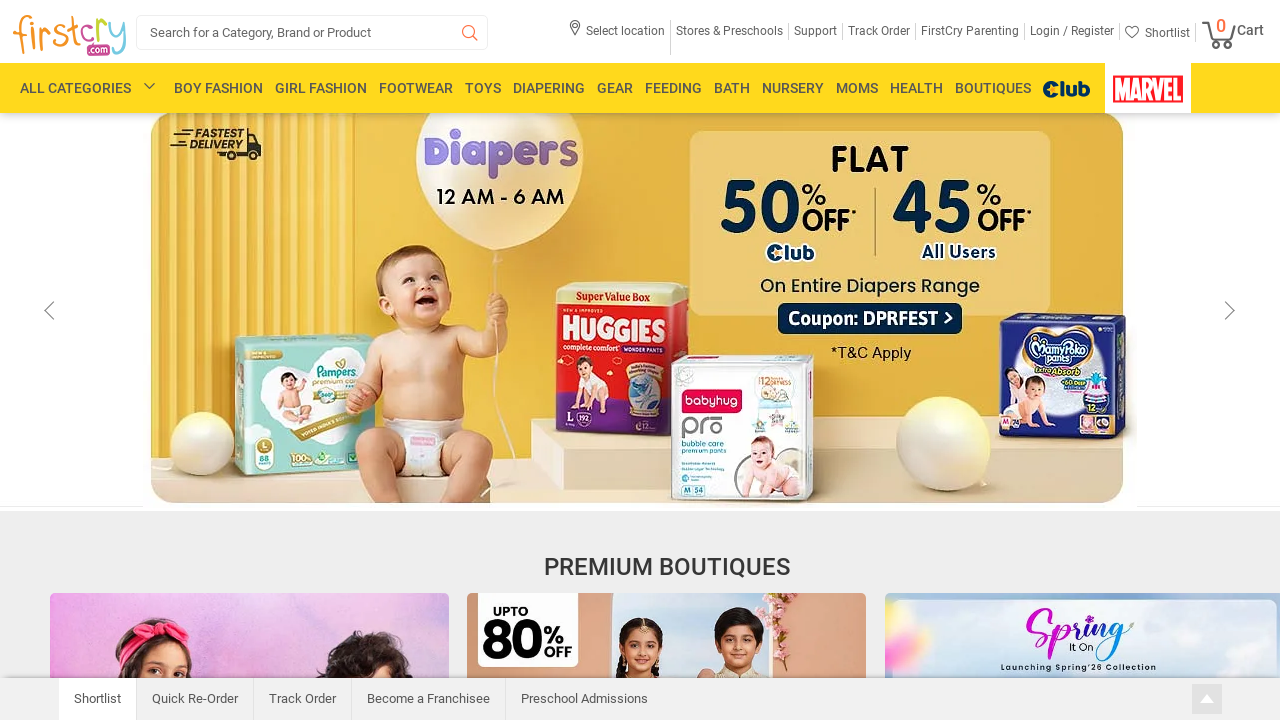

Hovered over a main menu category item at (218, 88) on li.M14_42.categry >> nth=0
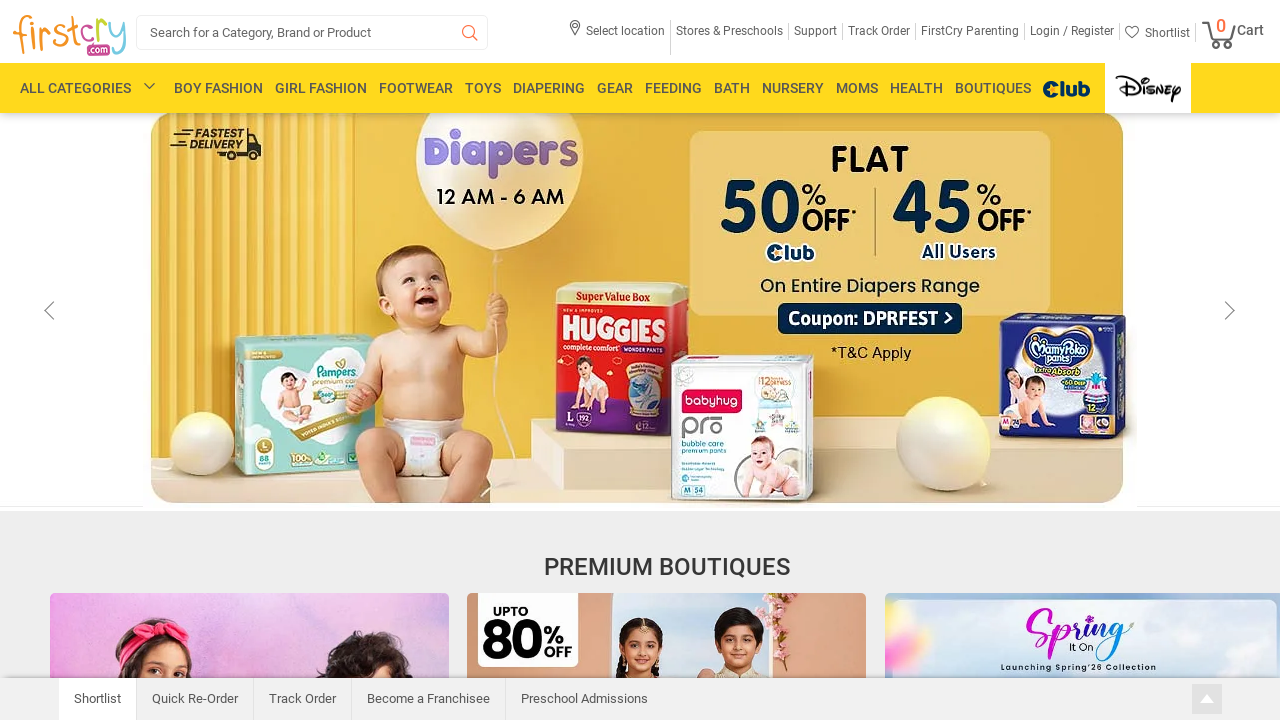

Waited 1200ms for submenu to appear
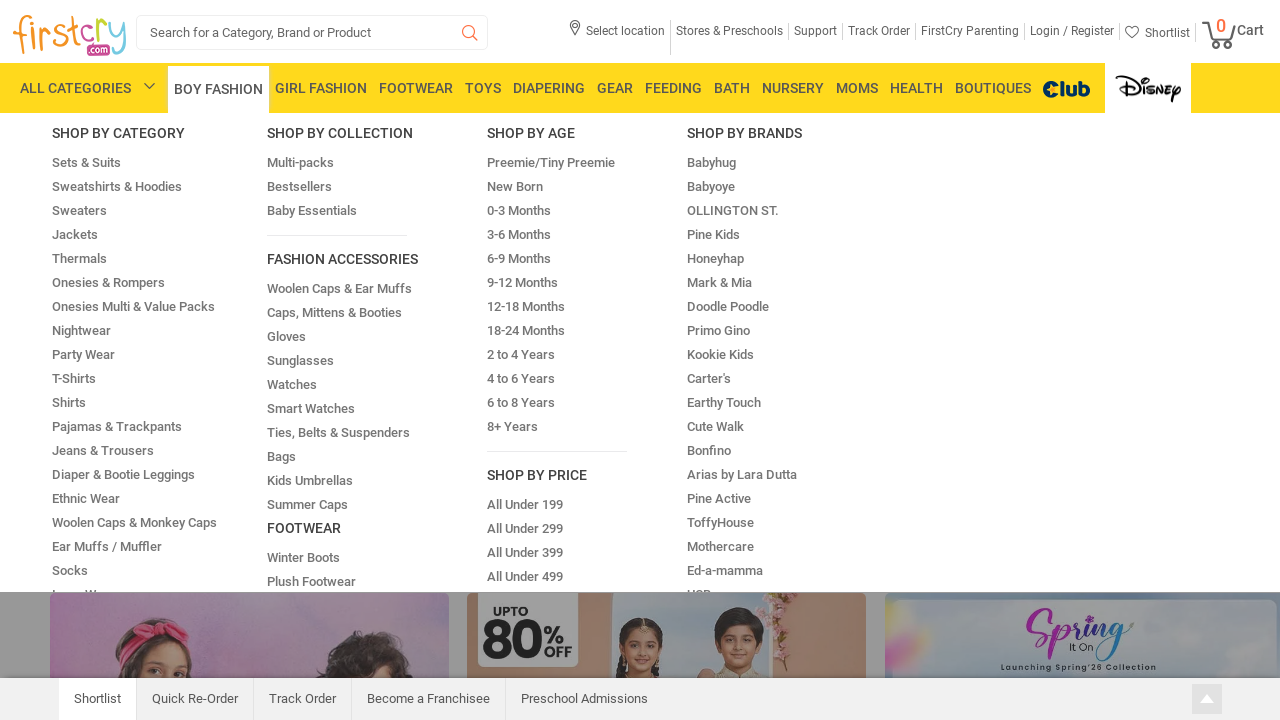

Hovered over a main menu category item at (321, 88) on li.M14_42.categry >> nth=1
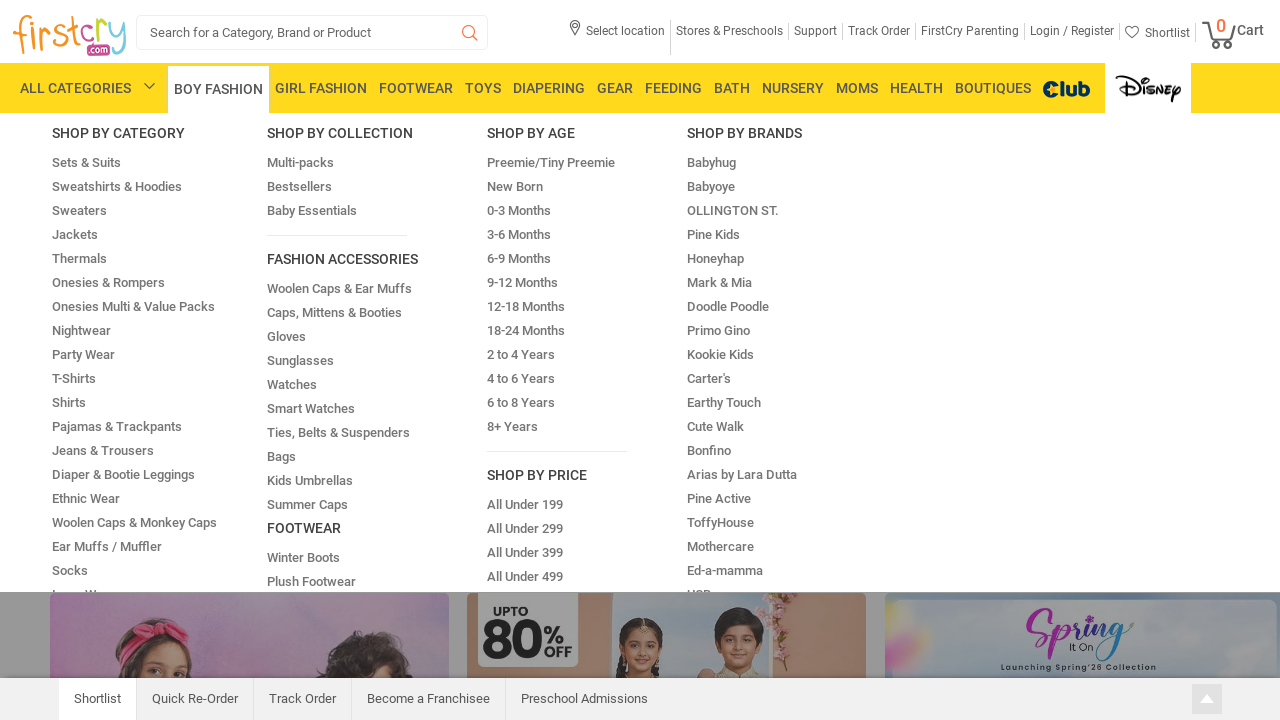

Waited 1200ms for submenu to appear
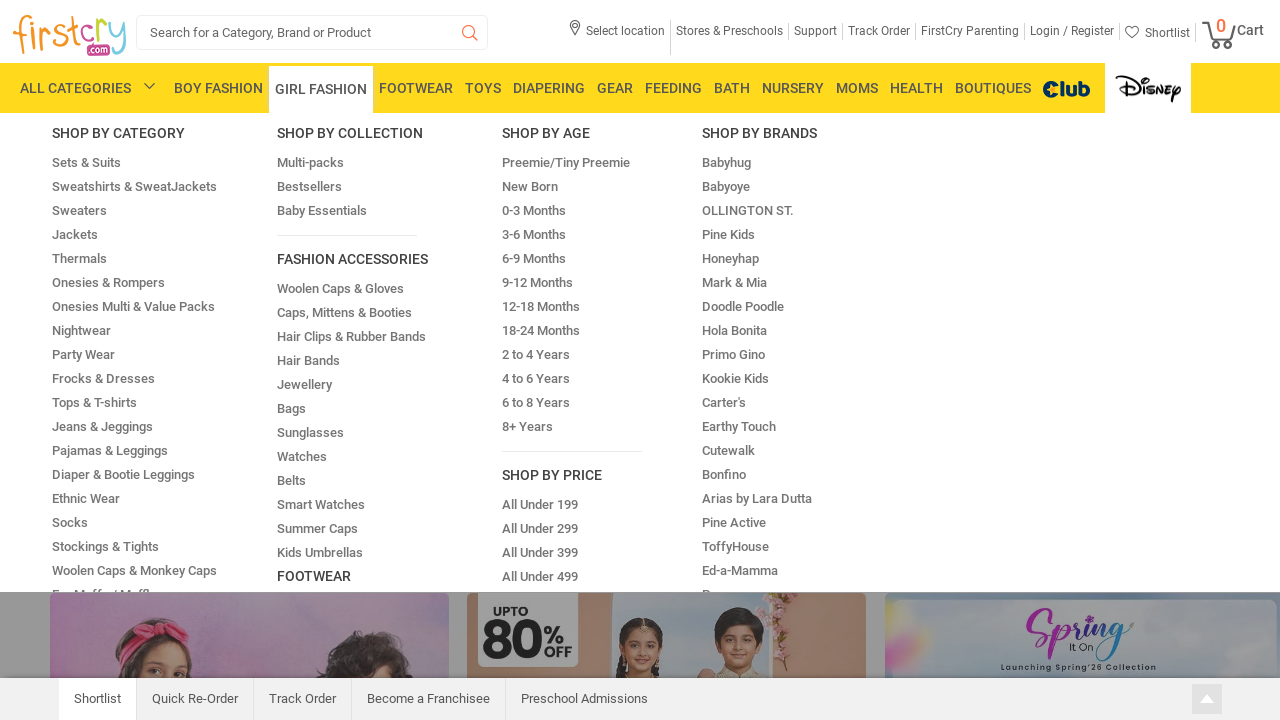

Hovered over a main menu category item at (416, 88) on li.M14_42.categry >> nth=2
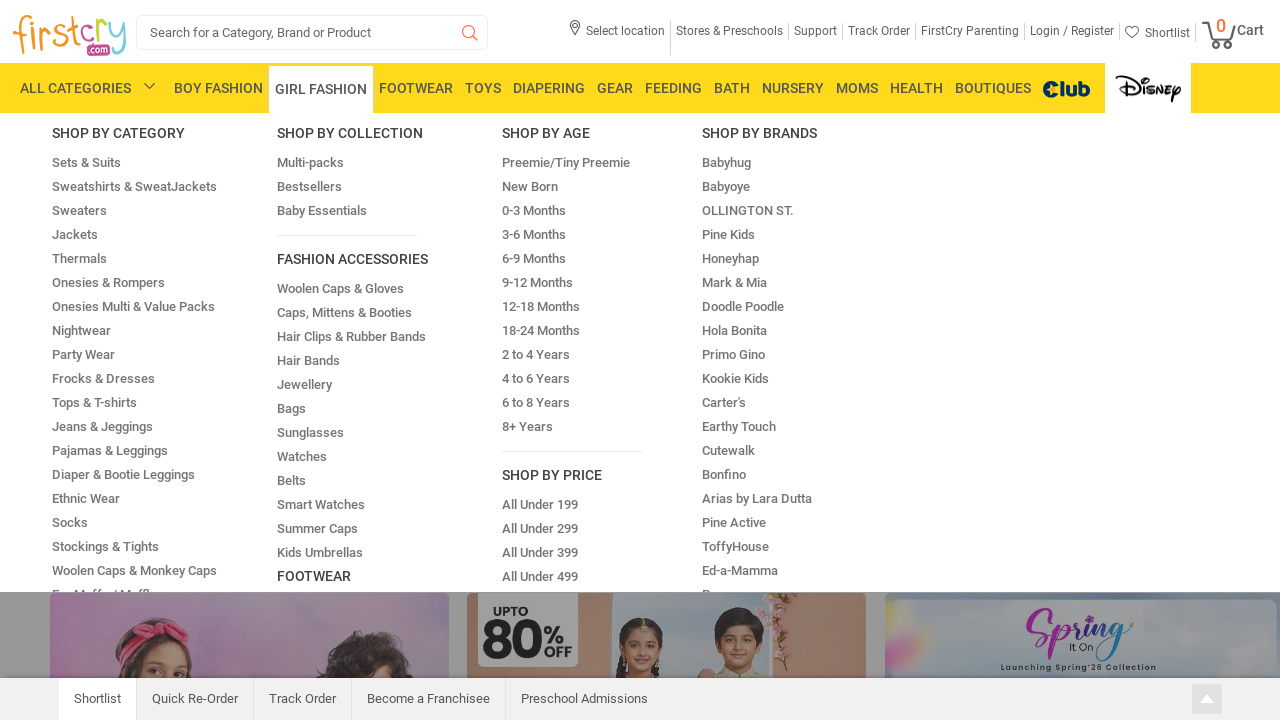

Waited 1200ms for submenu to appear
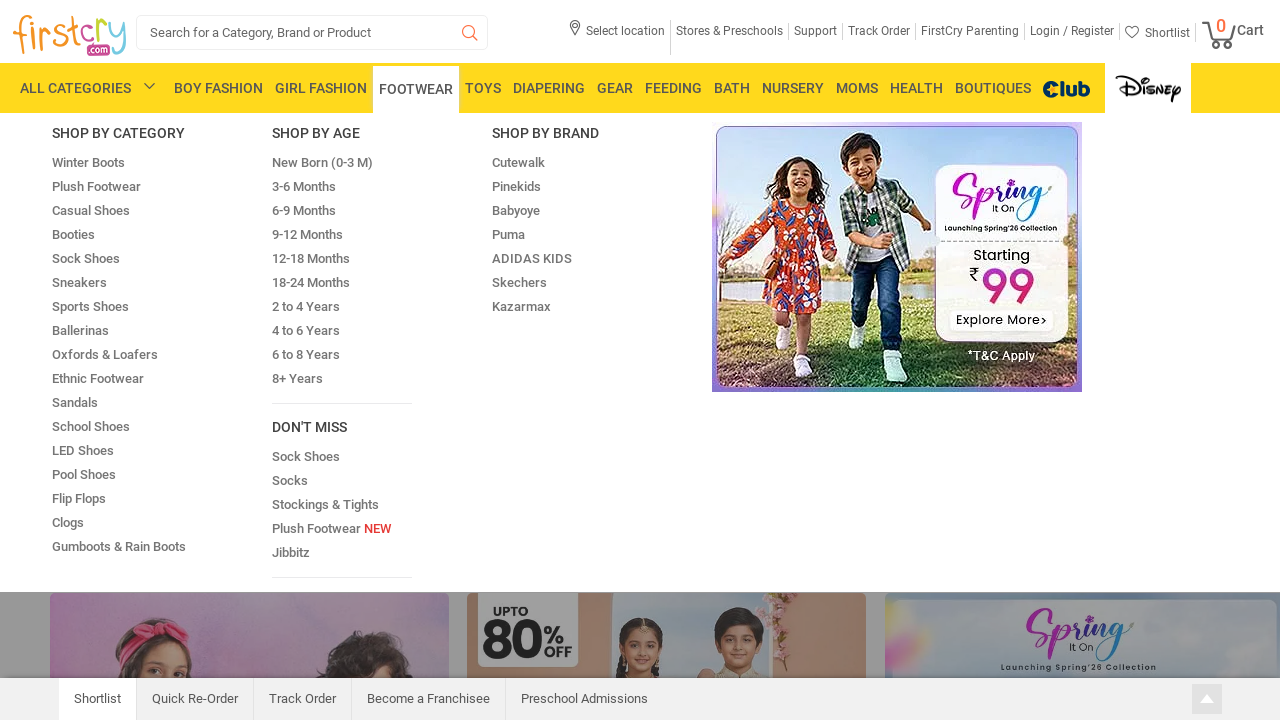

Hovered over a main menu category item at (483, 88) on li.M14_42.categry >> nth=3
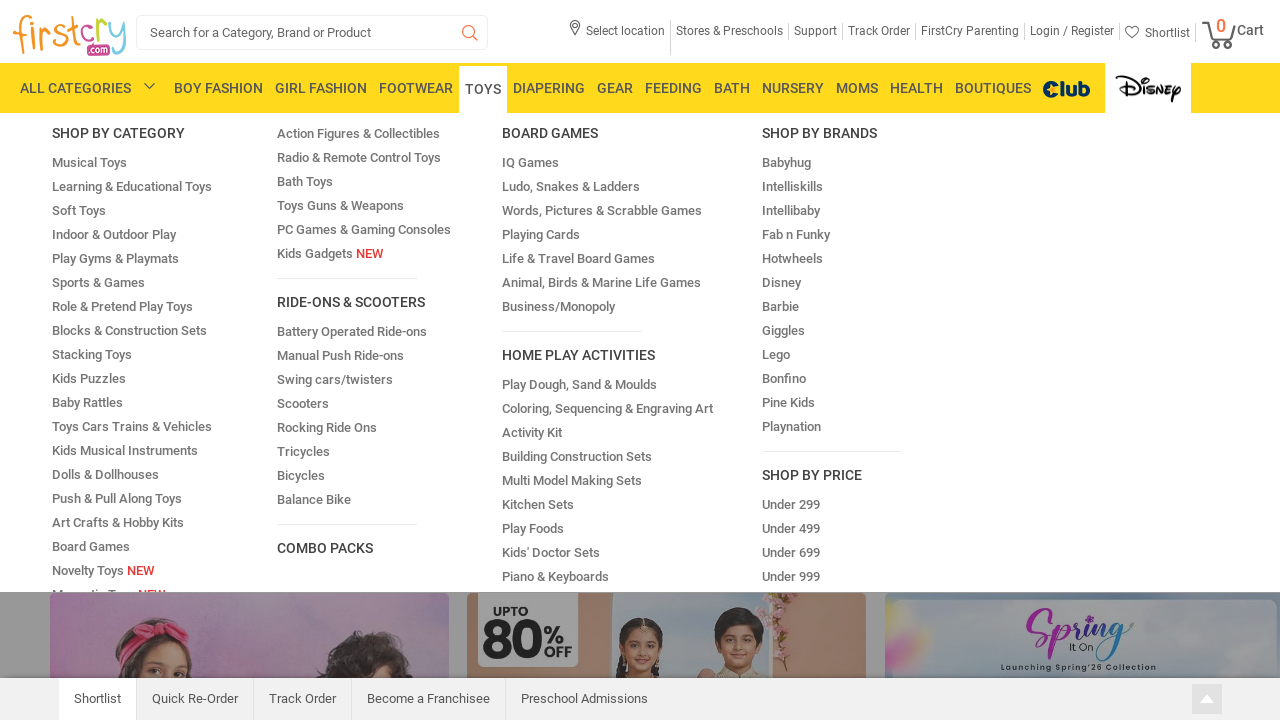

Waited 1200ms for submenu to appear
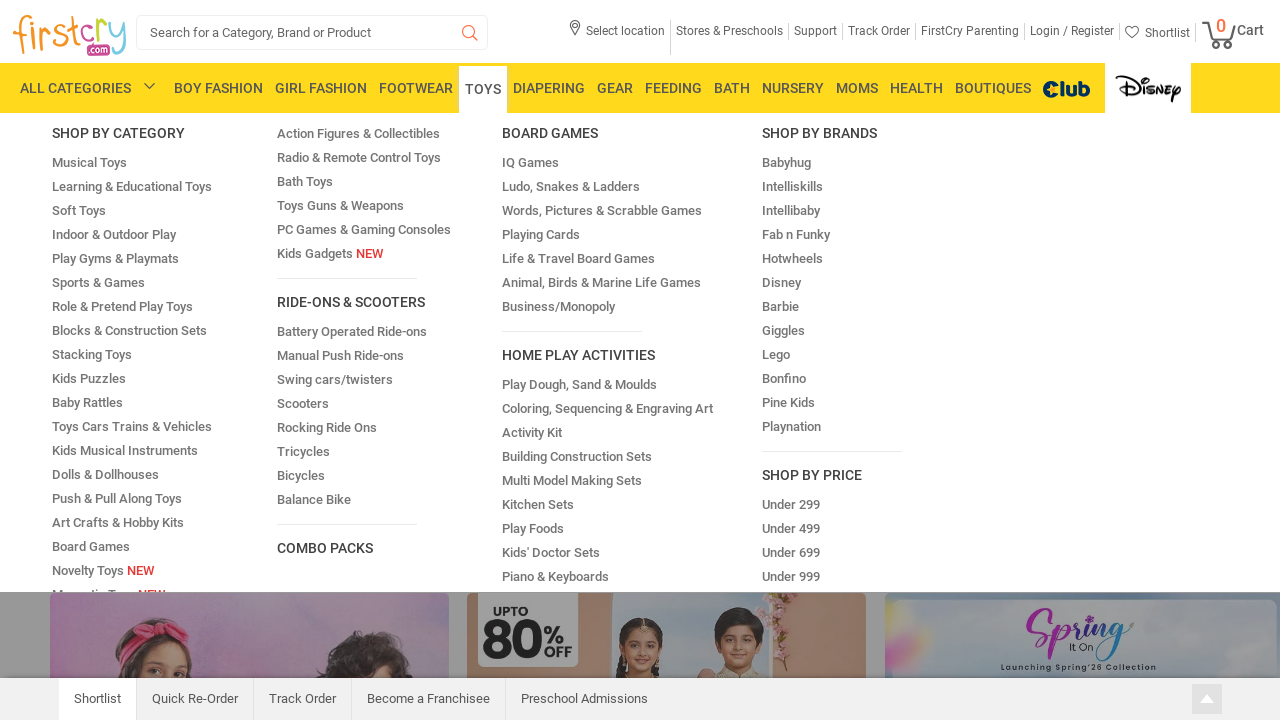

Hovered over a main menu category item at (549, 88) on li.M14_42.categry >> nth=4
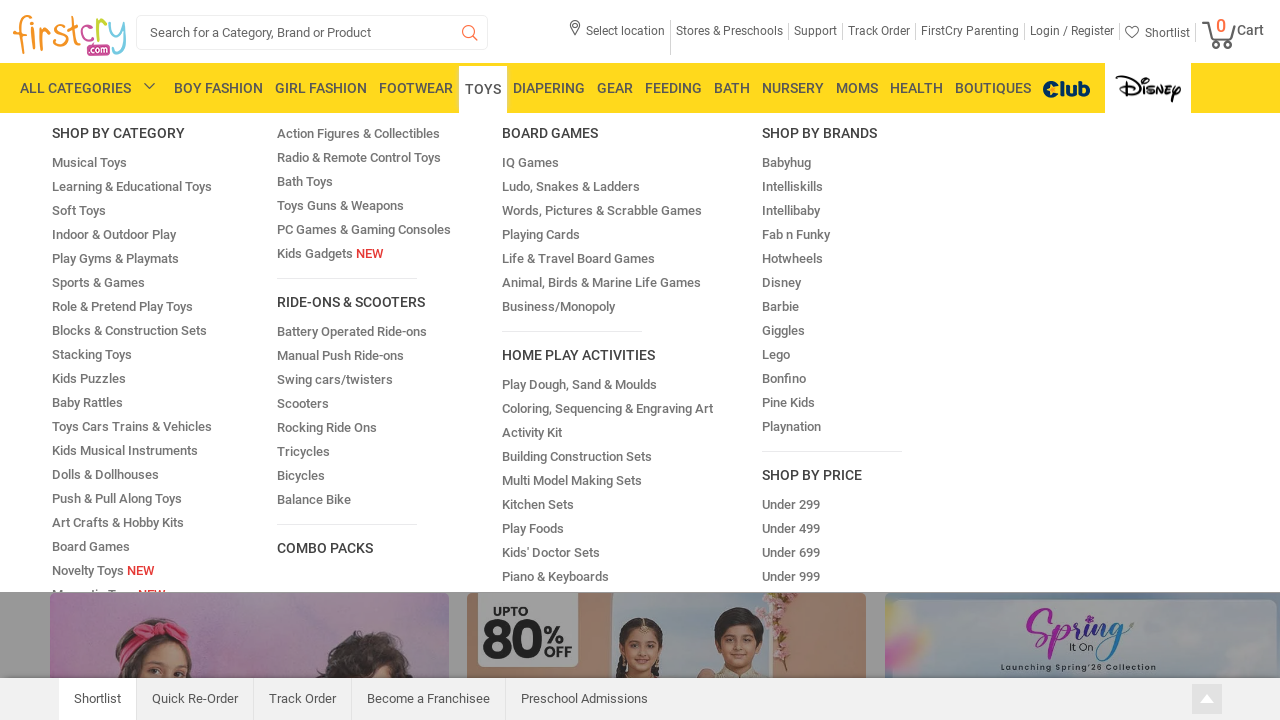

Waited 1200ms for submenu to appear
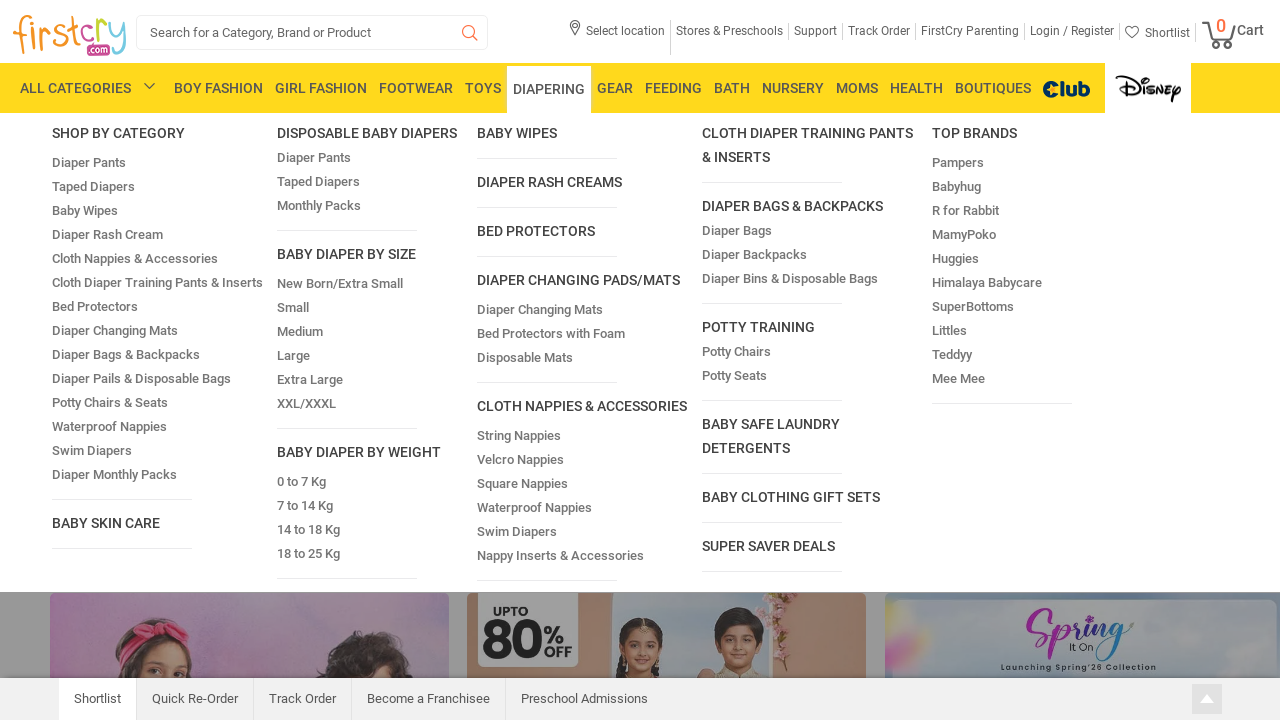

Hovered over a main menu category item at (615, 88) on li.M14_42.categry >> nth=5
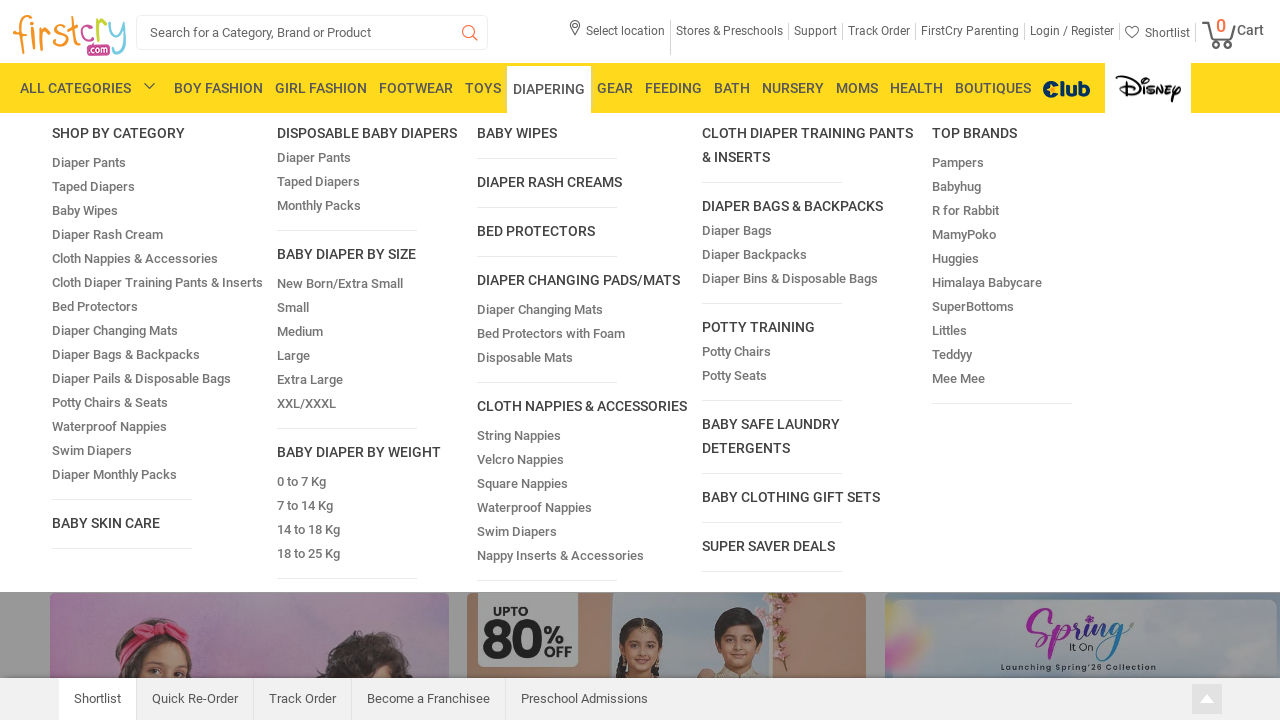

Waited 1200ms for submenu to appear
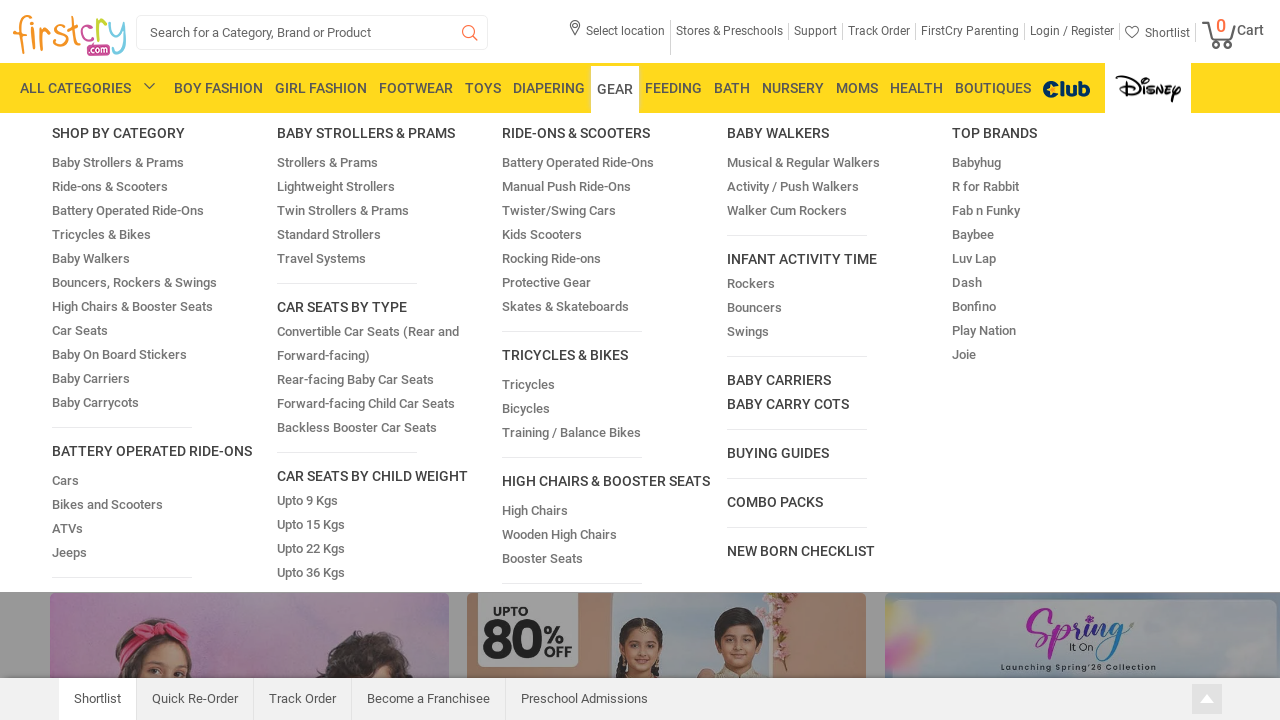

Hovered over a main menu category item at (674, 88) on li.M14_42.categry >> nth=6
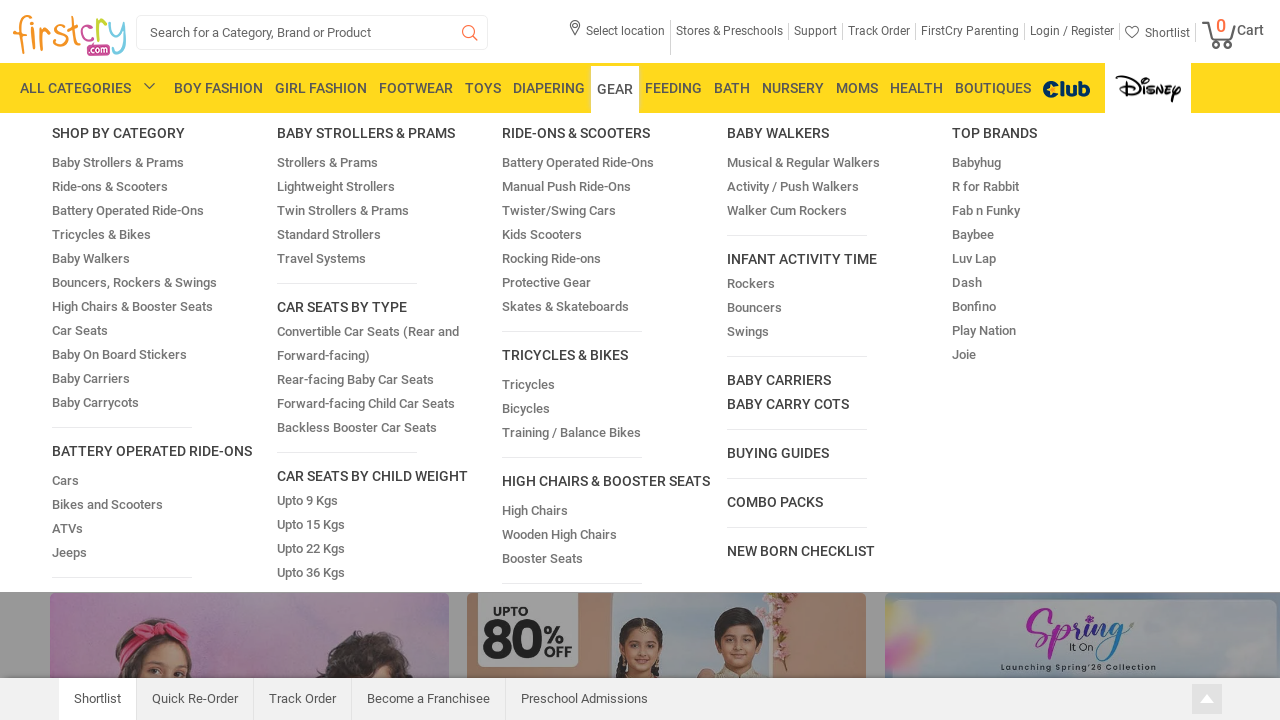

Waited 1200ms for submenu to appear
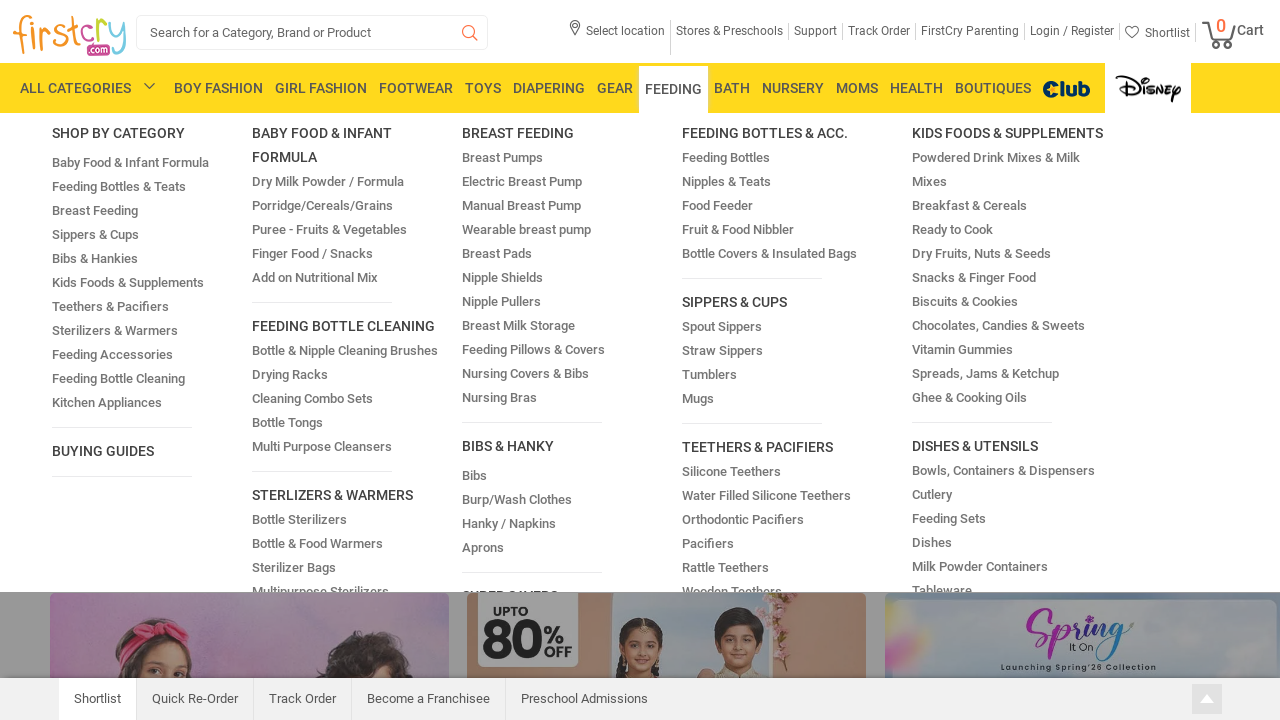

Hovered over a main menu category item at (732, 88) on li.M14_42.categry >> nth=7
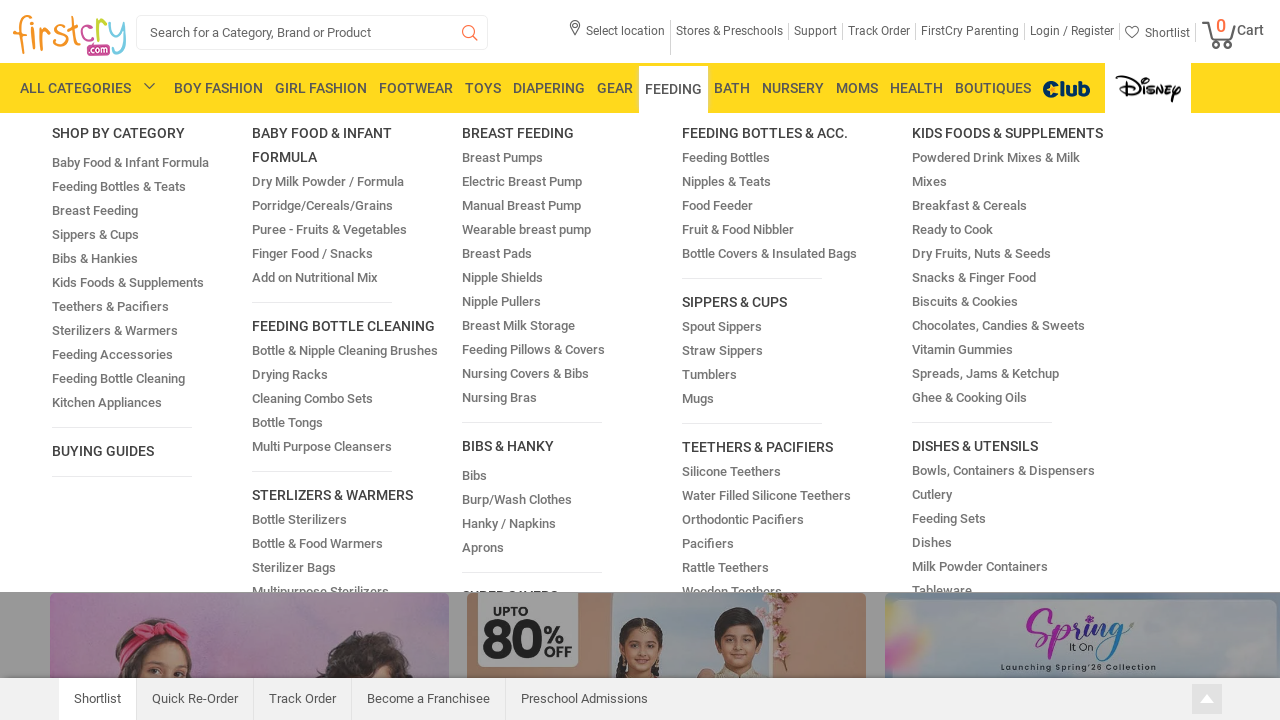

Waited 1200ms for submenu to appear
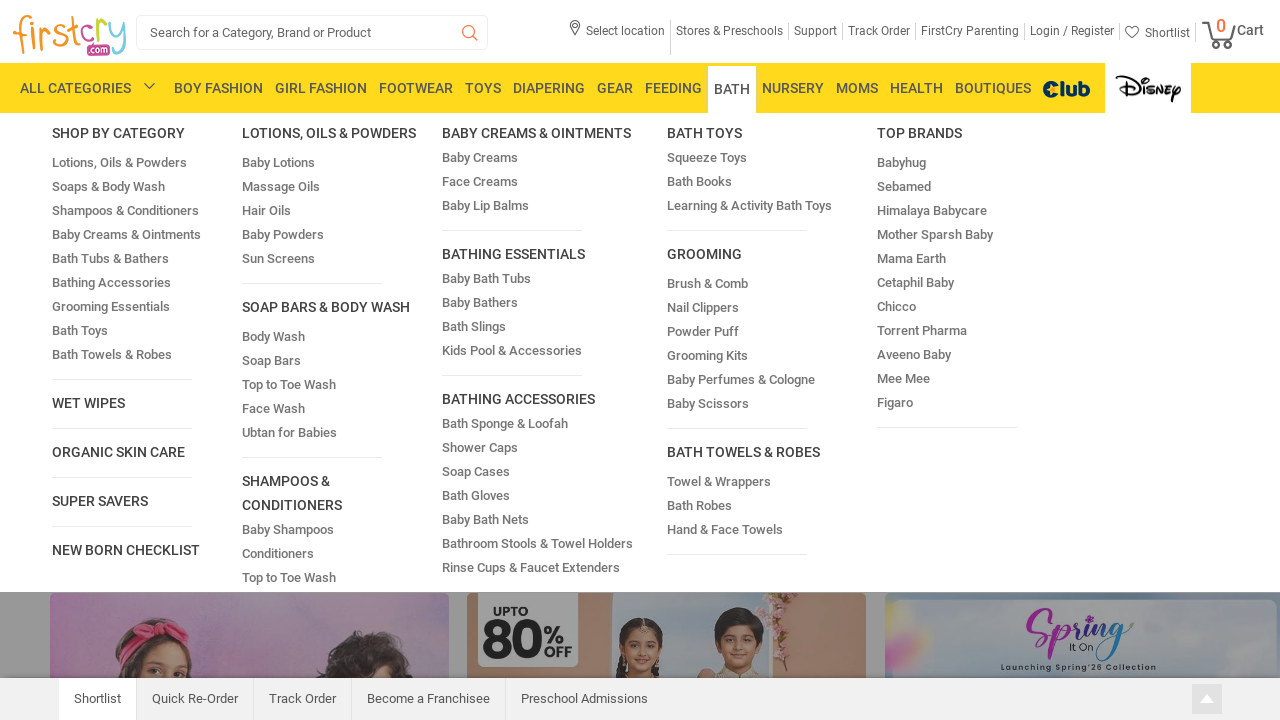

Hovered over a main menu category item at (793, 88) on li.M14_42.categry >> nth=8
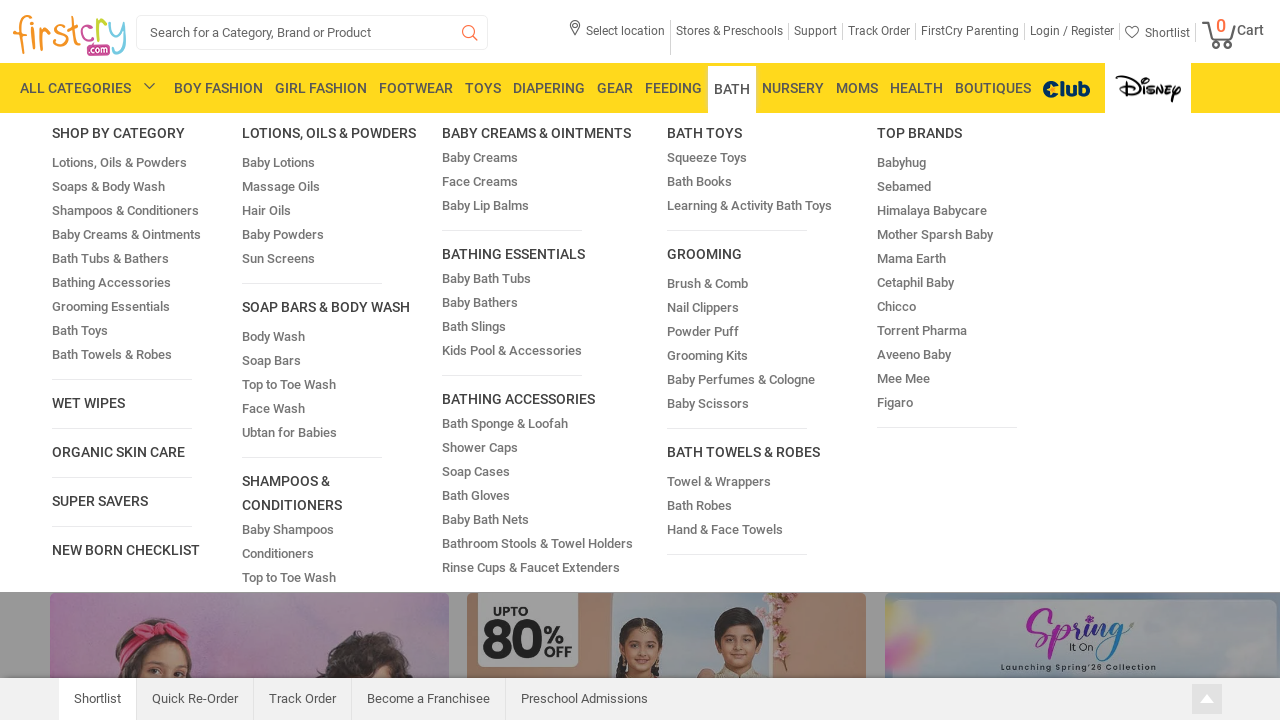

Waited 1200ms for submenu to appear
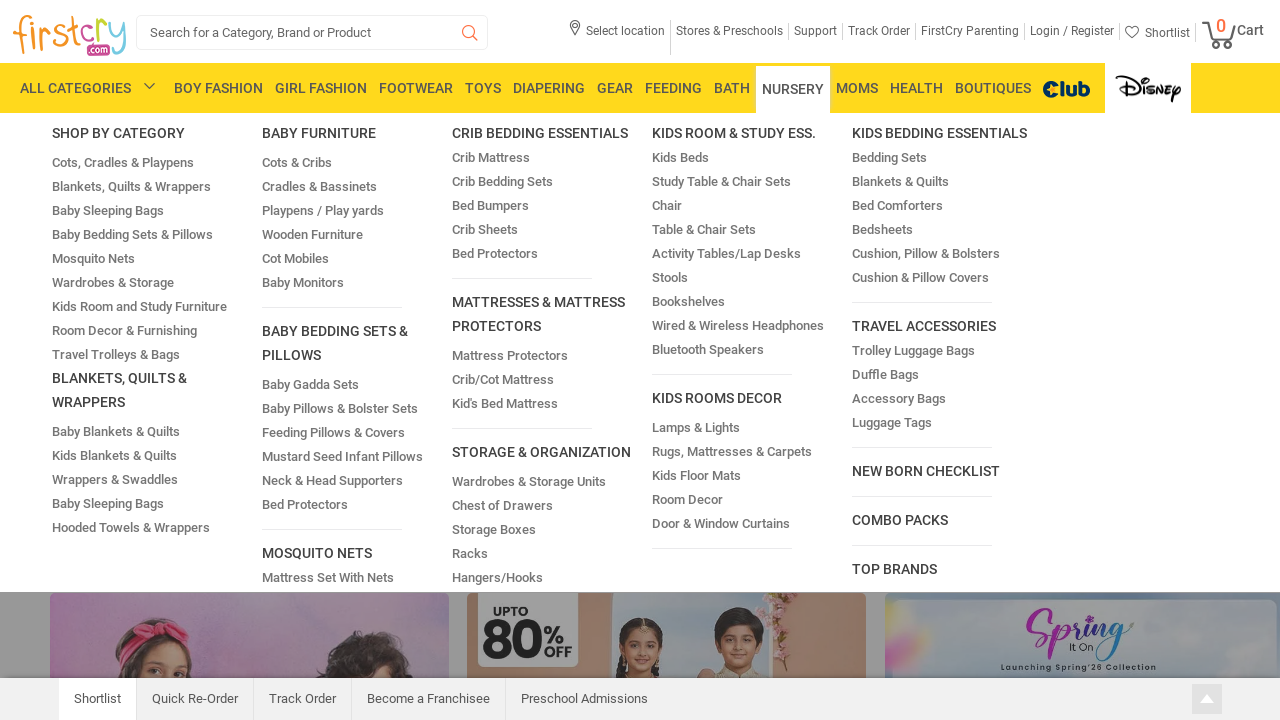

Hovered over a main menu category item at (857, 88) on li.M14_42.categry >> nth=9
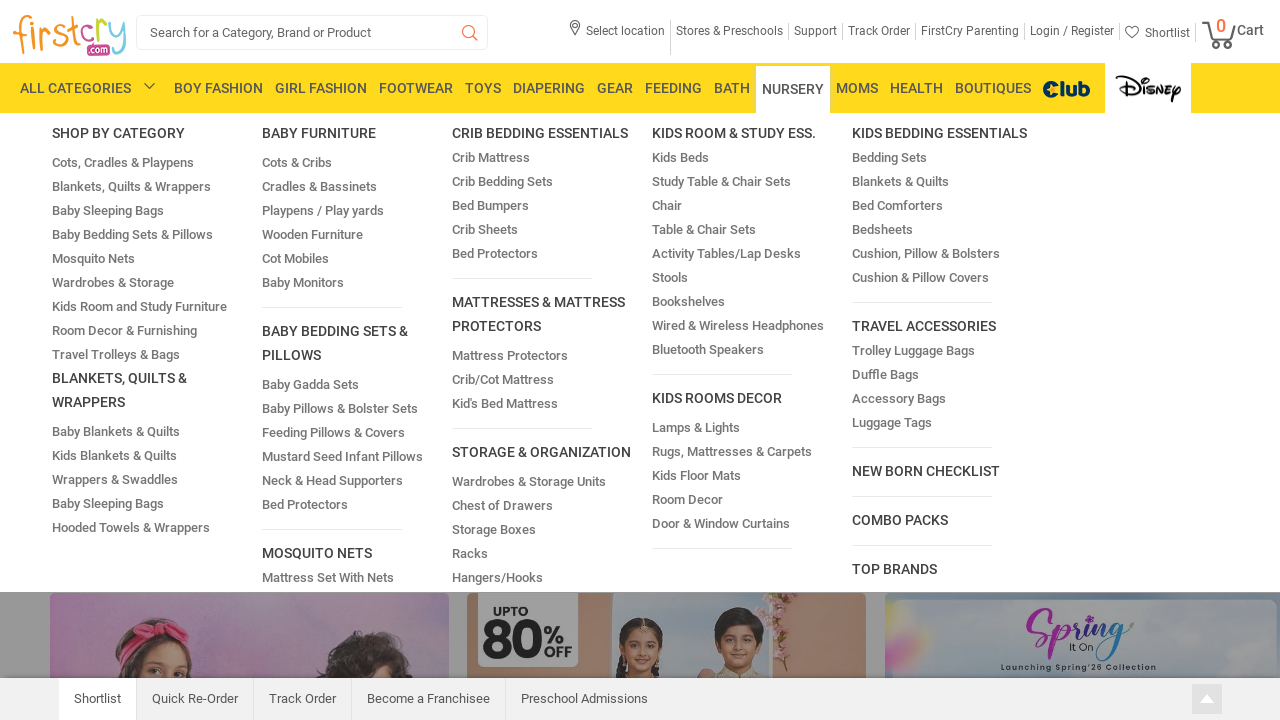

Waited 1200ms for submenu to appear
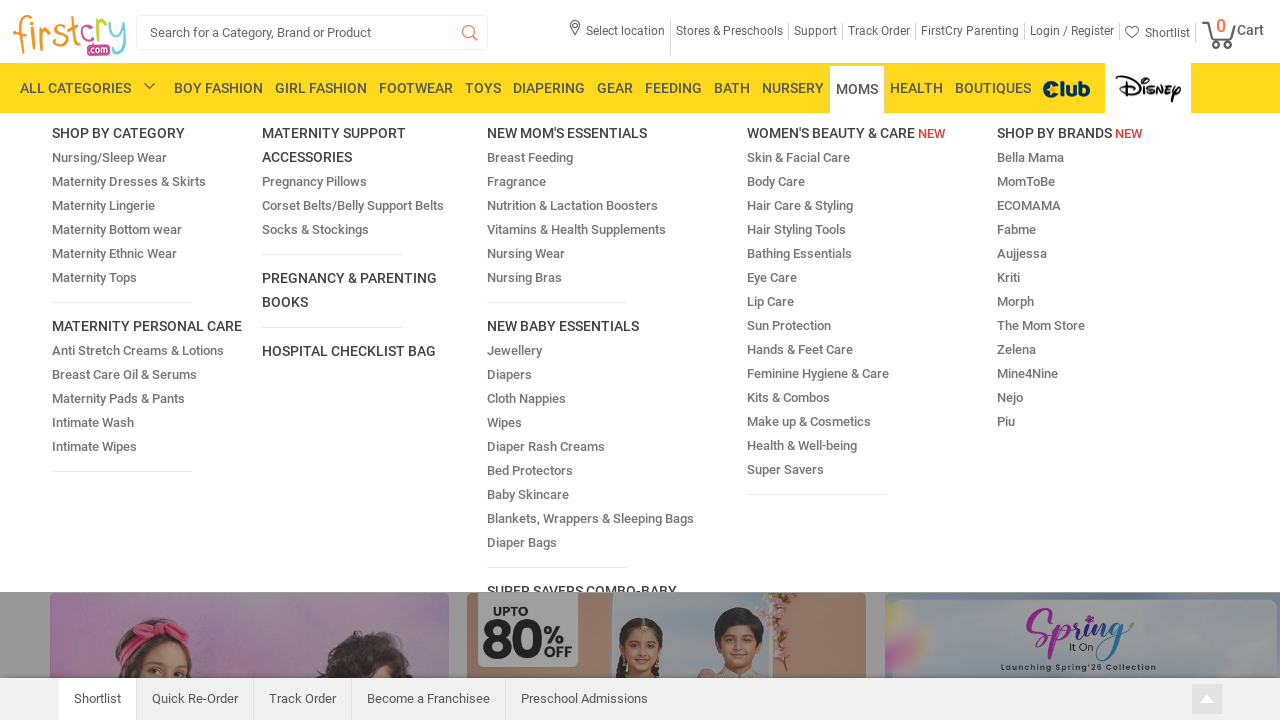

Hovered over a main menu category item at (916, 88) on li.M14_42.categry >> nth=10
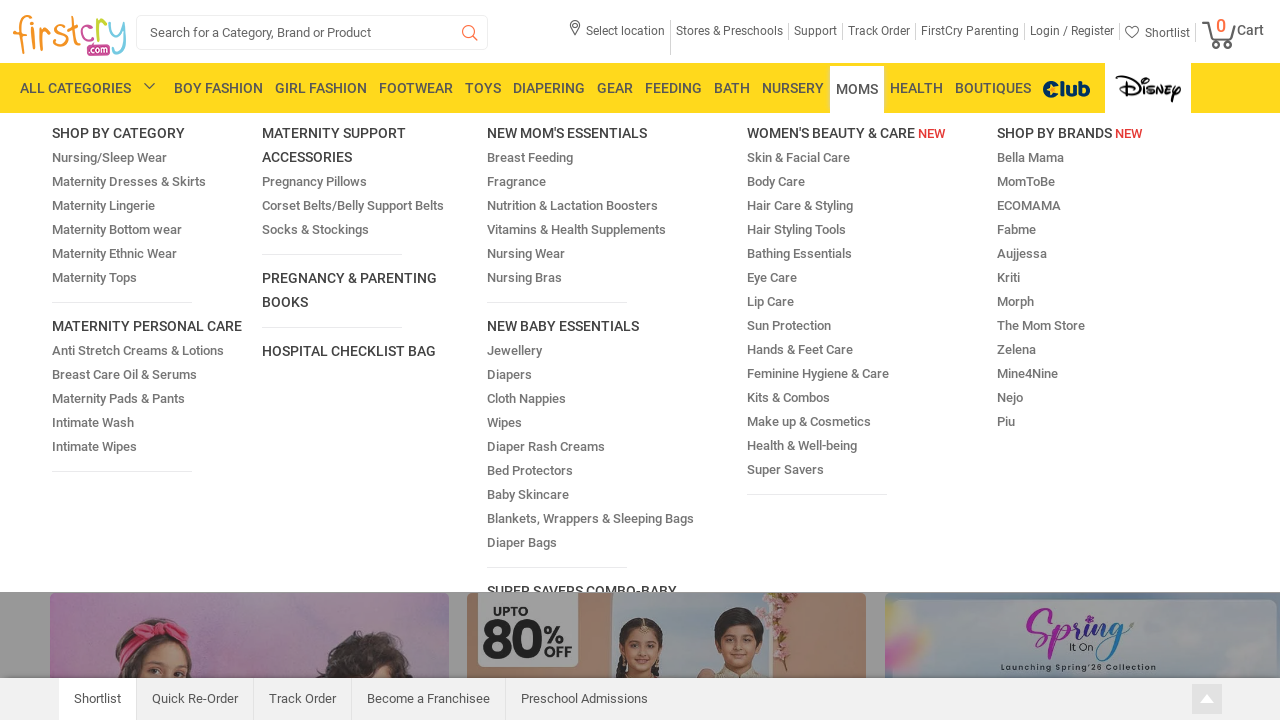

Waited 1200ms for submenu to appear
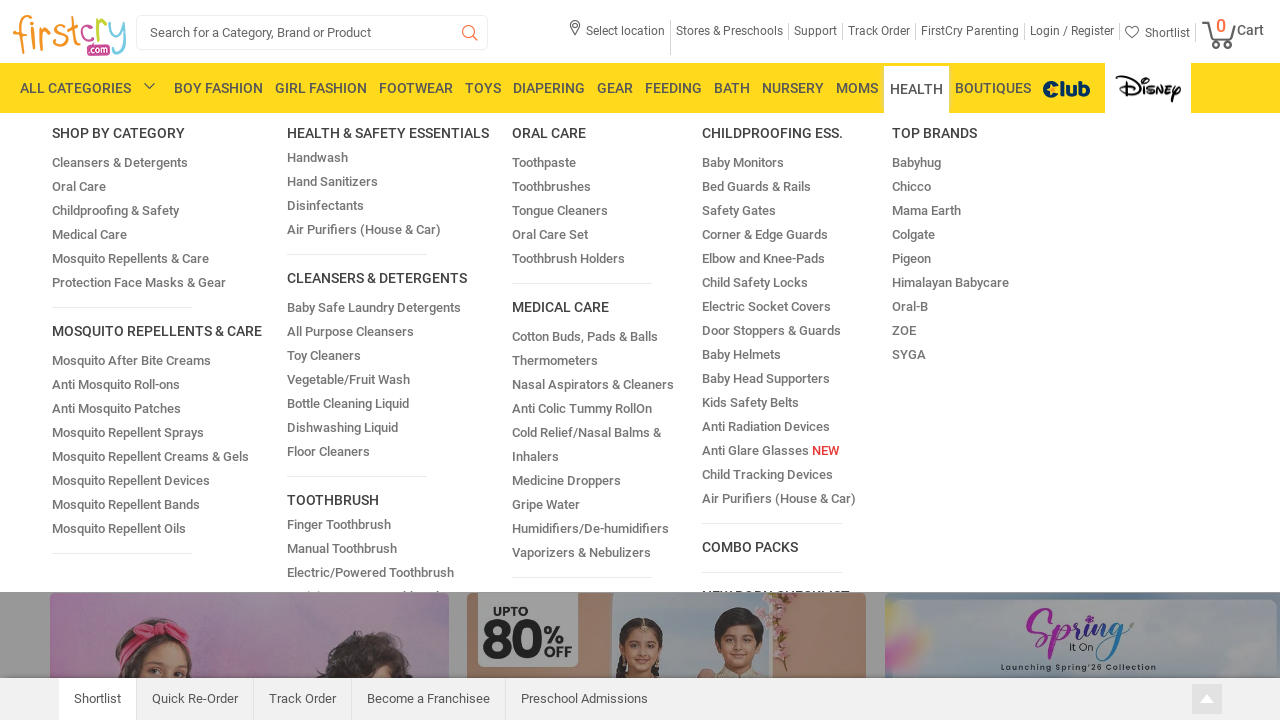

Hovered over a main menu category item at (993, 88) on li.M14_42.categry >> nth=11
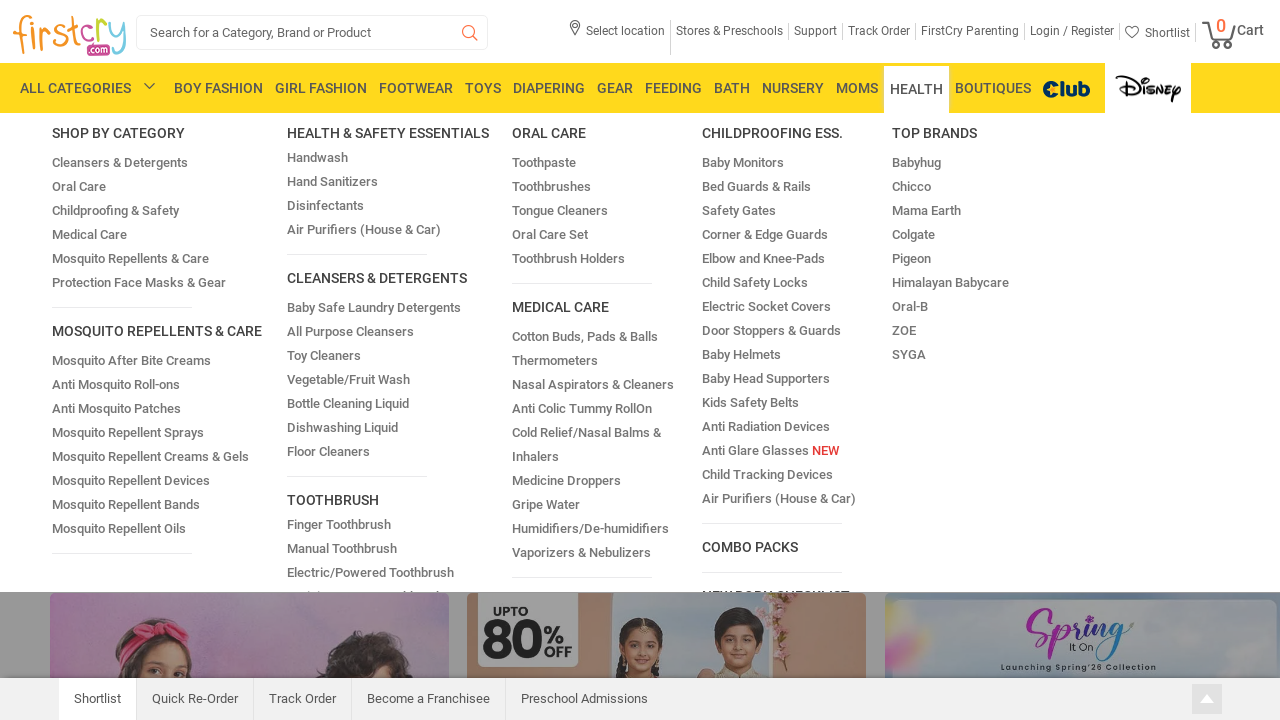

Waited 1200ms for submenu to appear
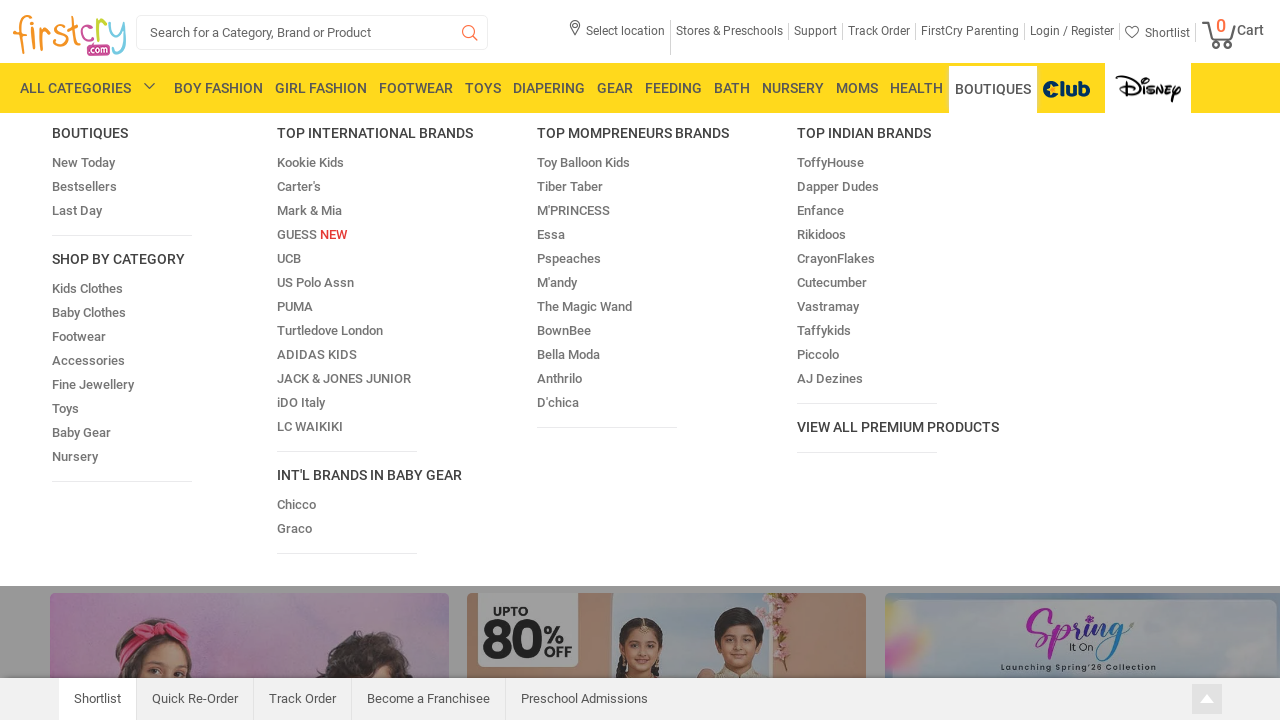

Hovered over a main menu category item at (1071, 88) on li.M14_42.categry >> nth=12
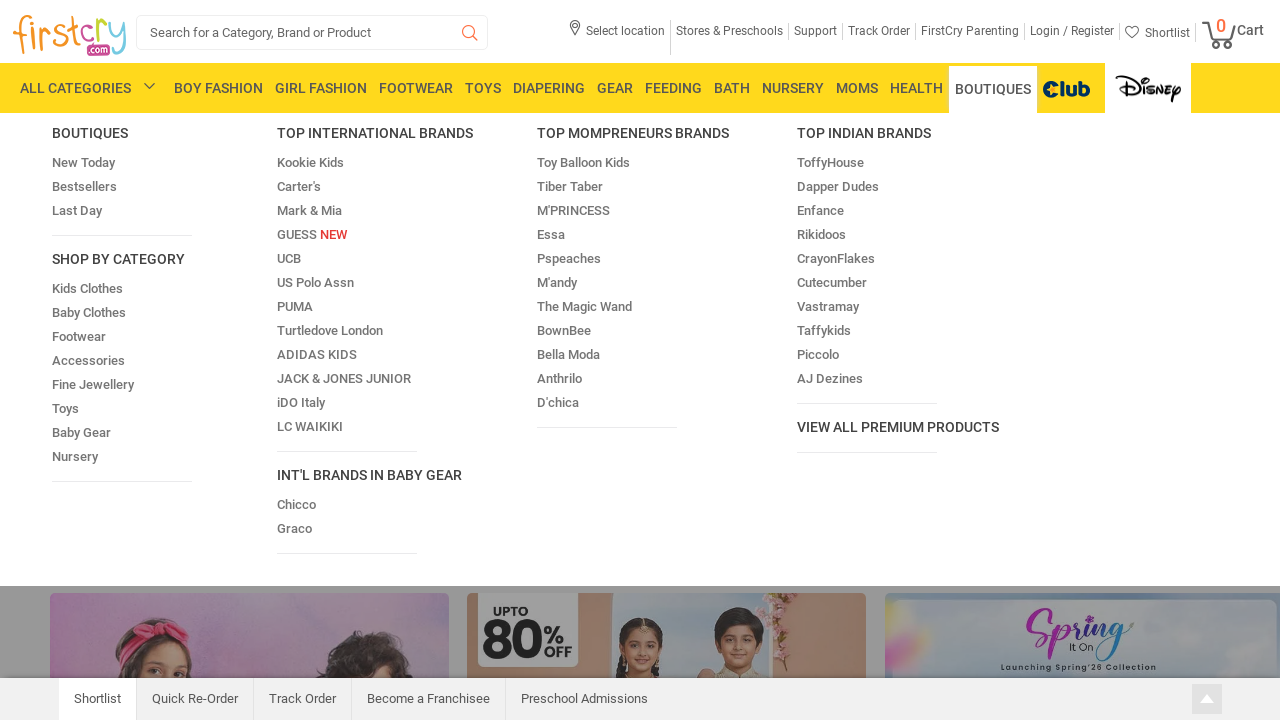

Waited 1200ms for submenu to appear
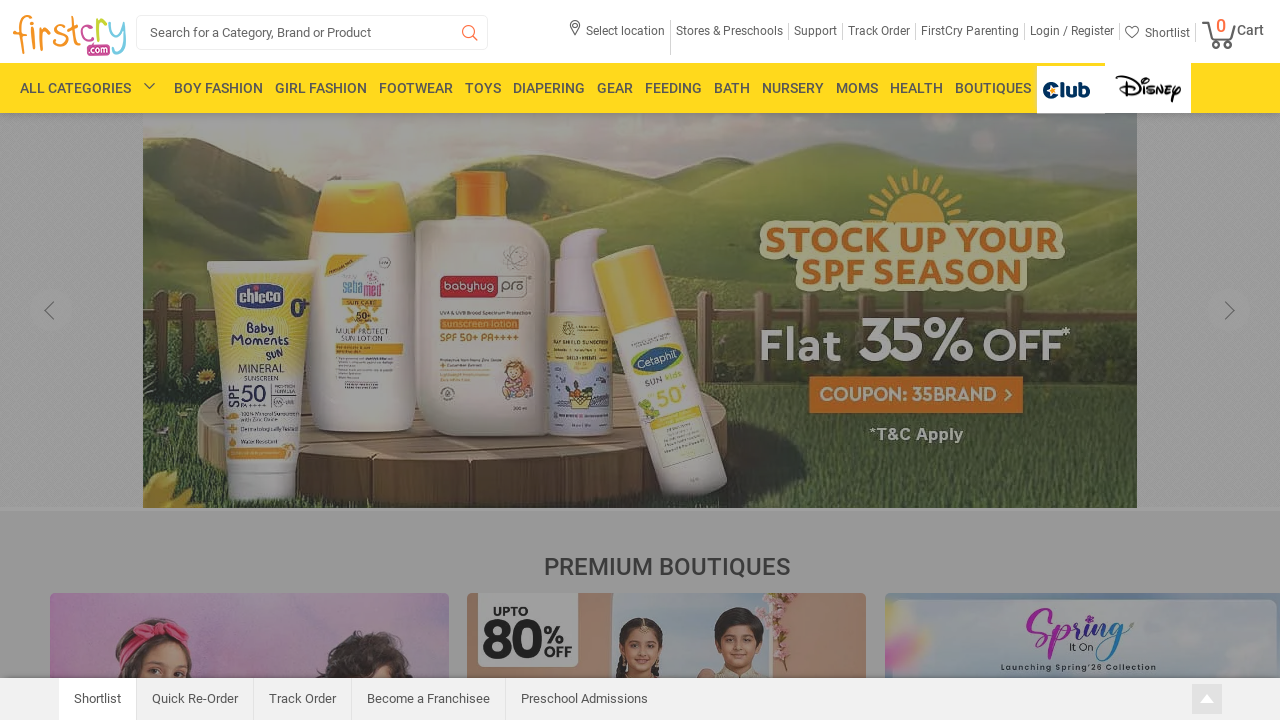

Hovered over a main menu category item at (1148, 88) on li.M14_42.categry >> nth=13
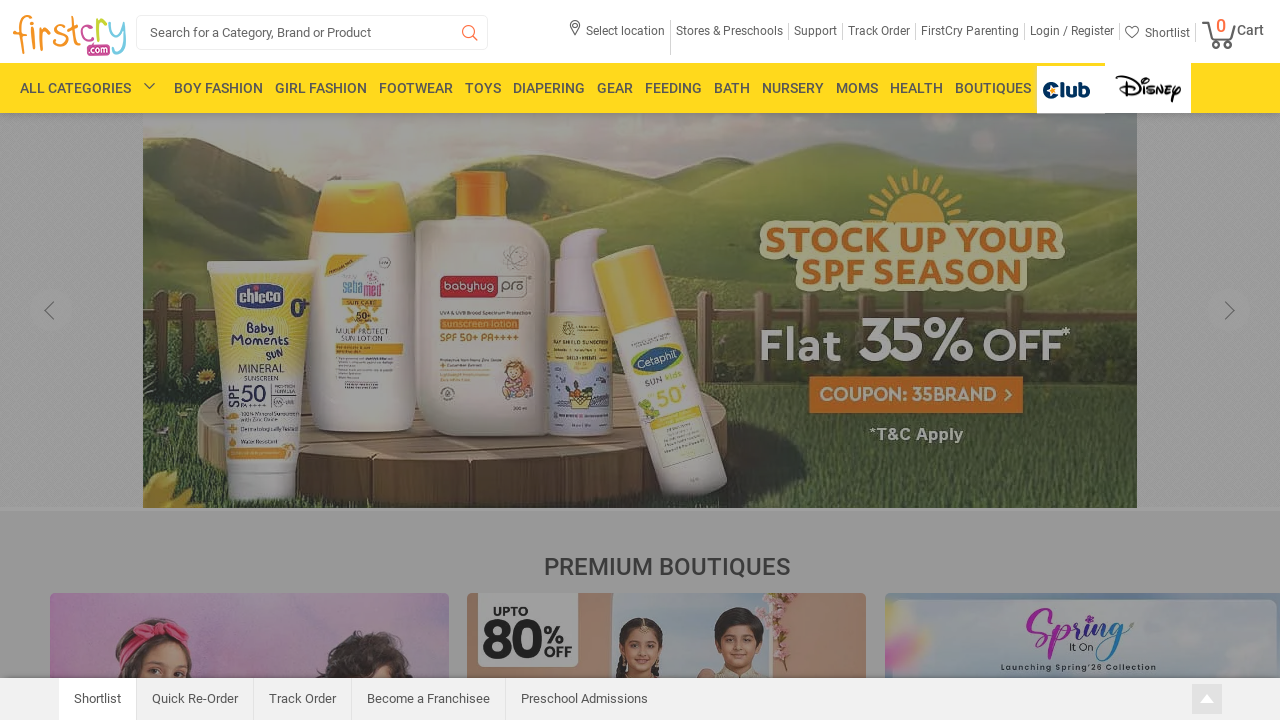

Waited 1200ms for submenu to appear
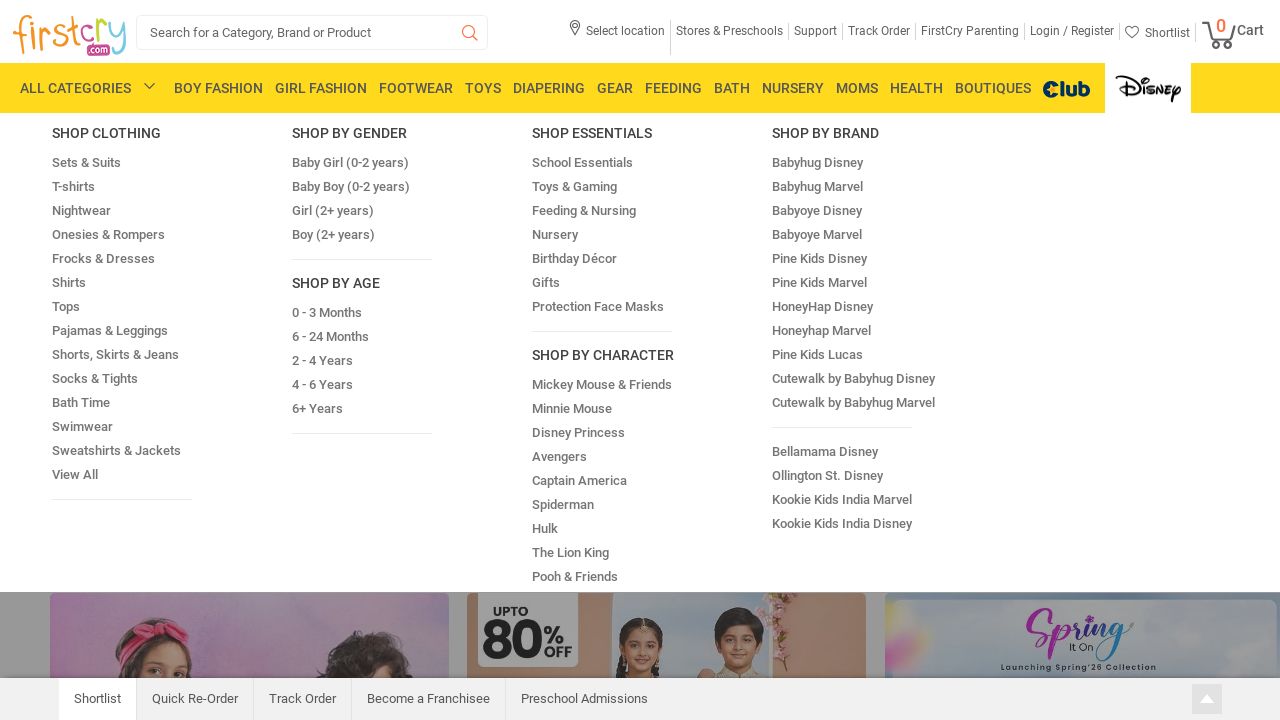

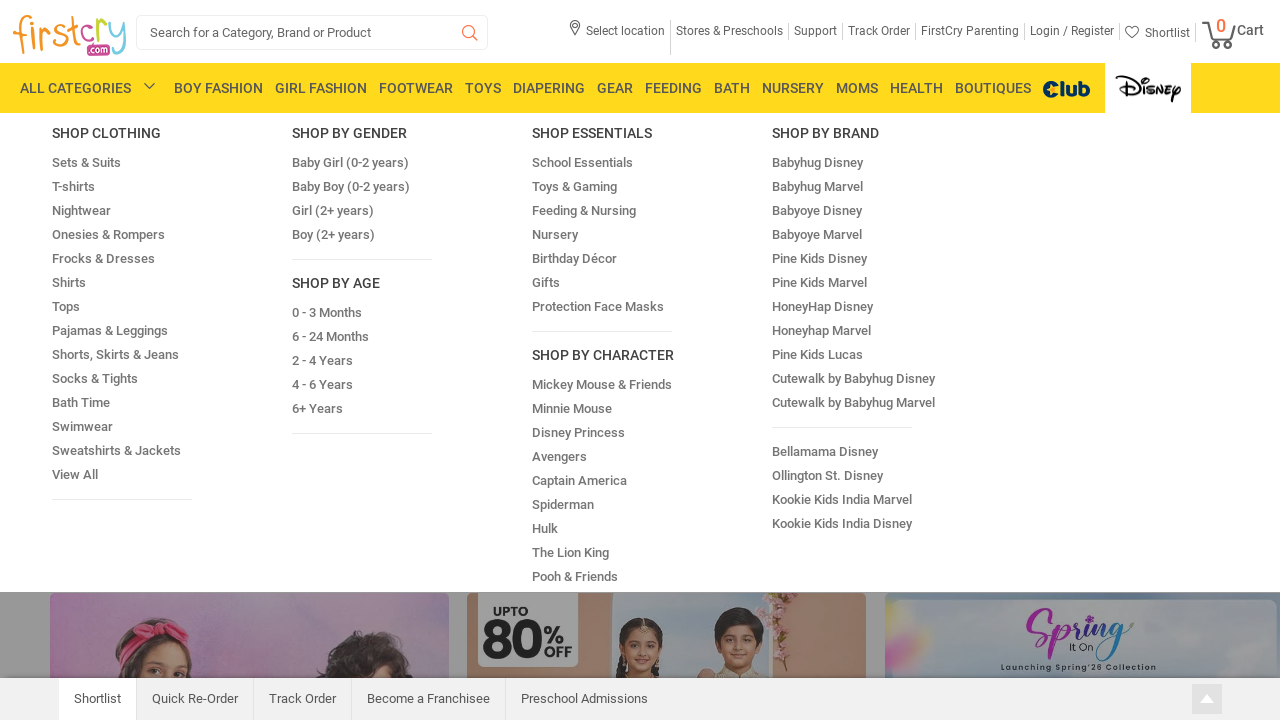